Tests alert functionality by clicking on "Alert with Textbox" tab, triggering a prompt box, and entering text into the alert dialog

Starting URL: https://demo.automationtesting.in/Alerts.html

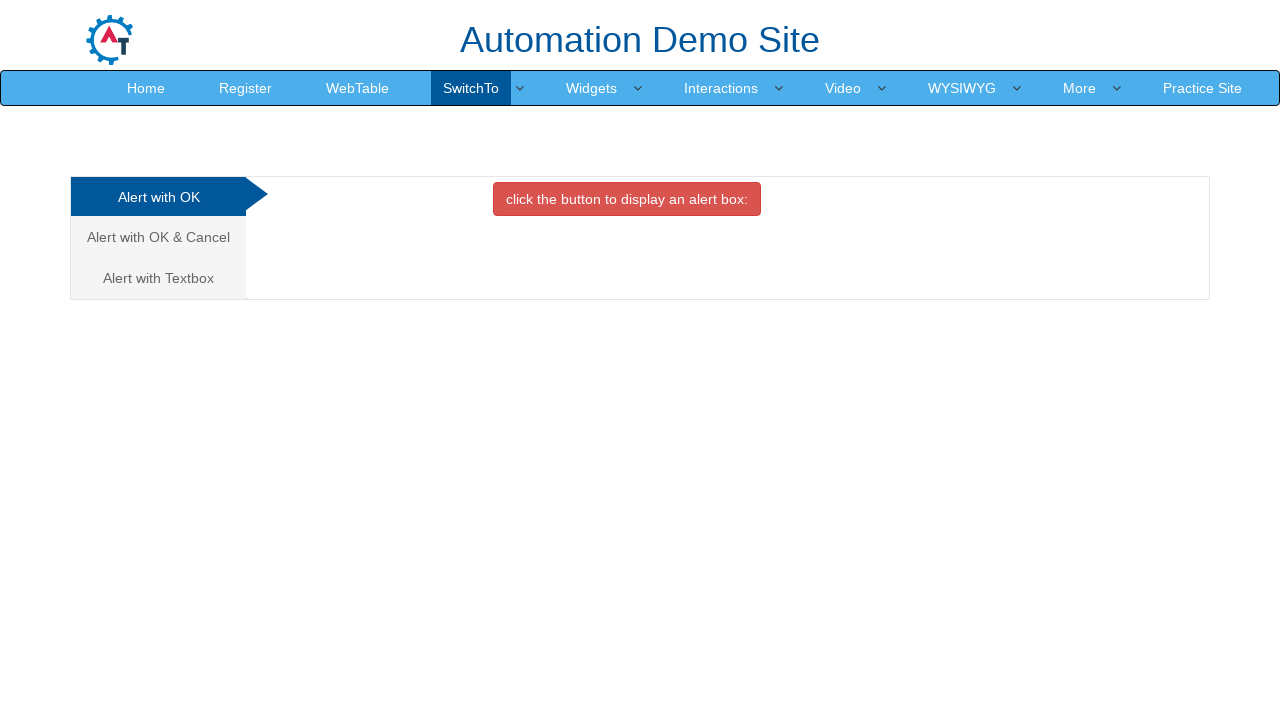

Clicked on 'Alert with Textbox' tab at (158, 278) on xpath=//a[normalize-space()='Alert with Textbox']
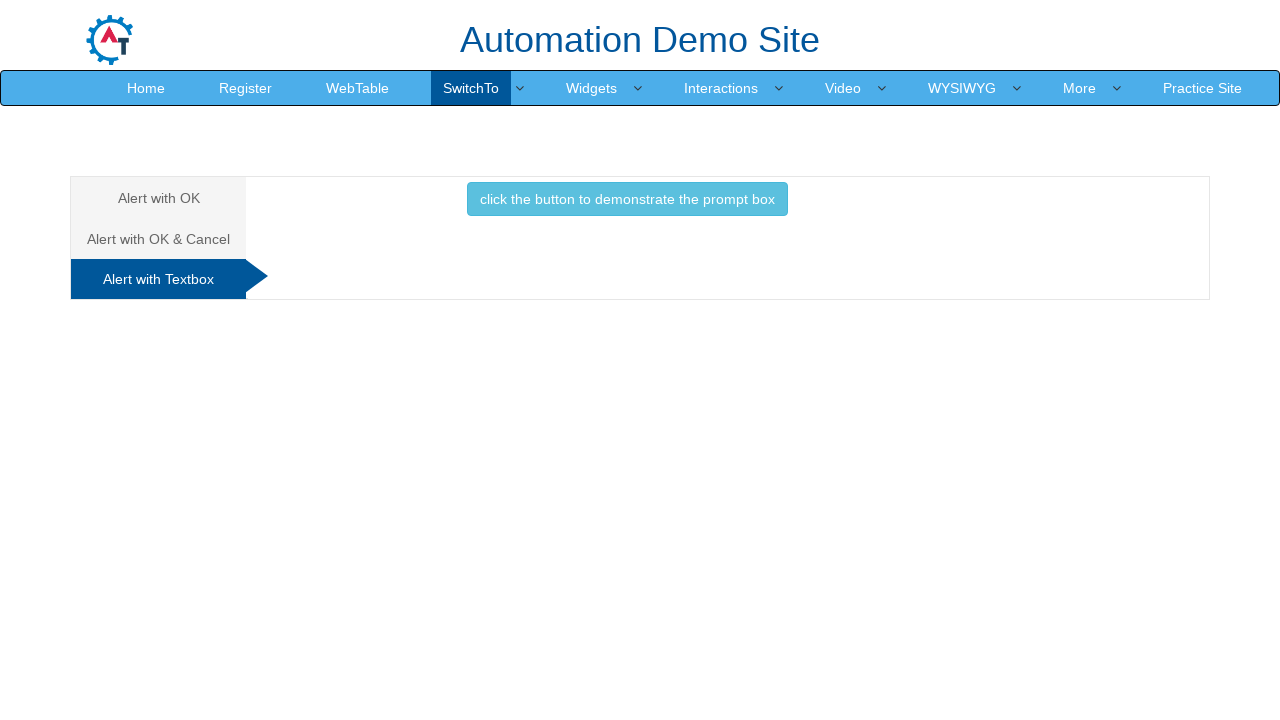

Waited for tab content to load
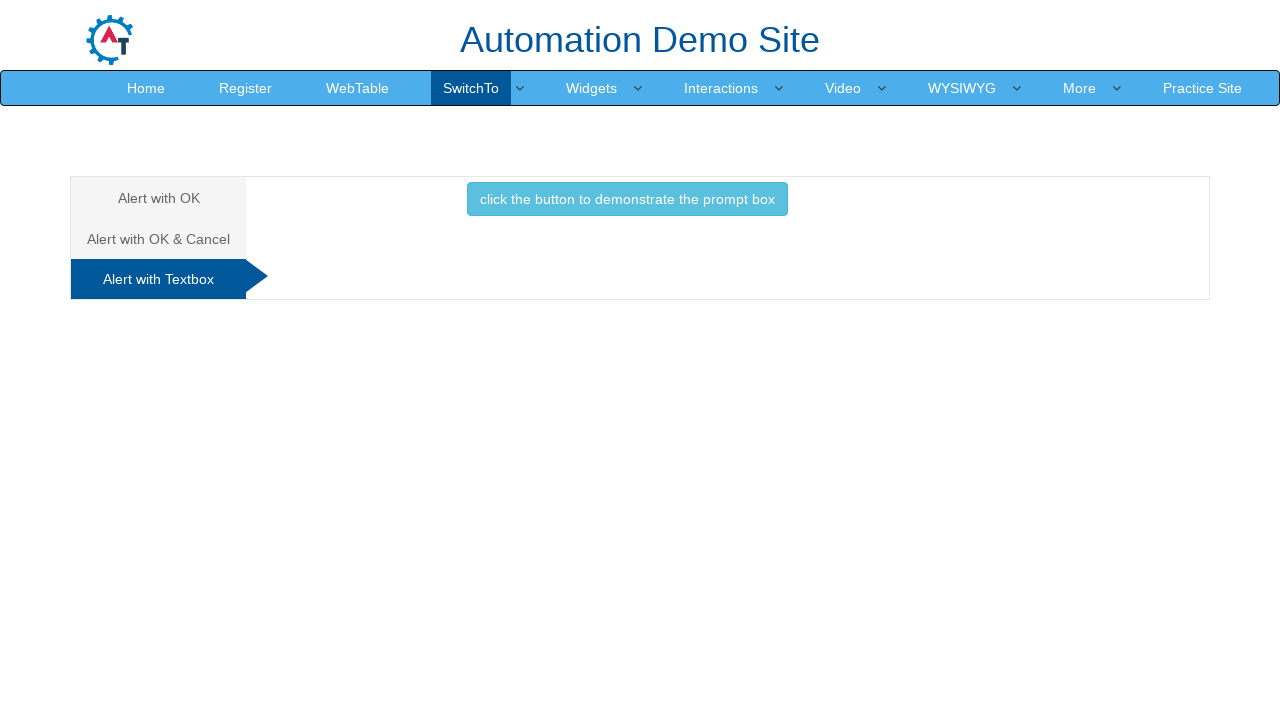

Clicked on prompt box button to trigger alert at (627, 199) on button.btn.btn-info
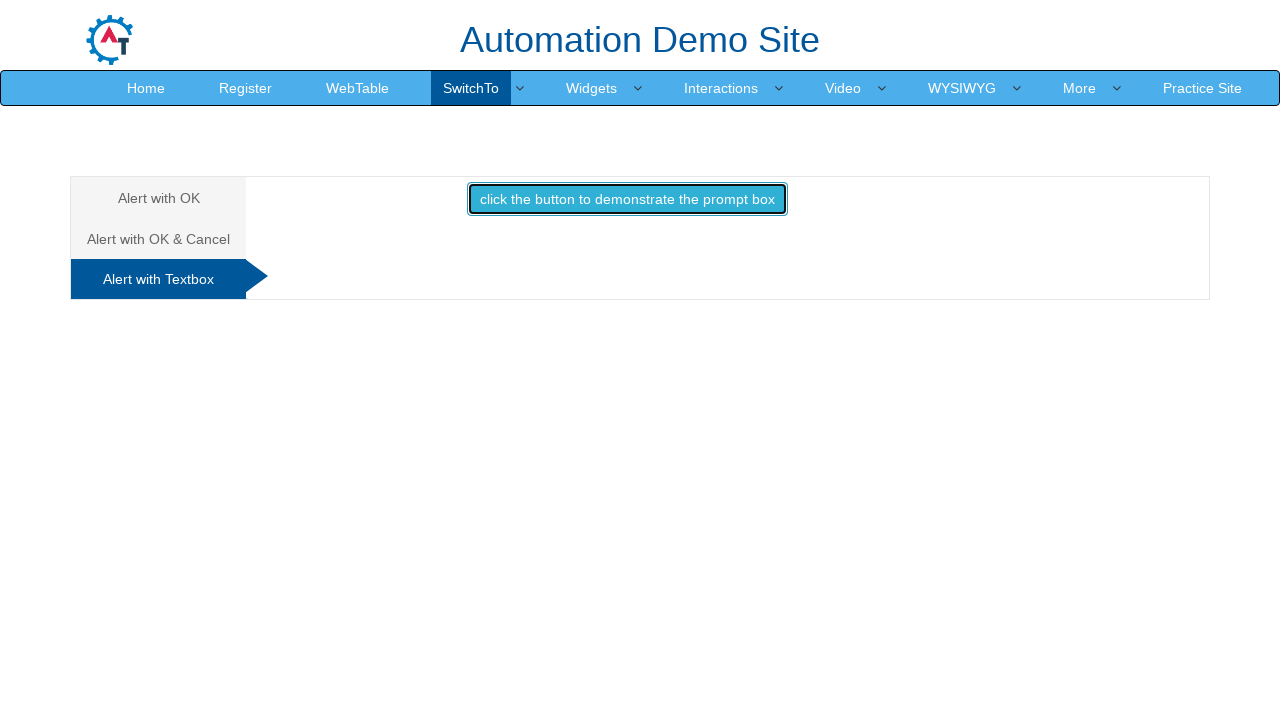

Set up dialog handler to enter text '111' and accept prompt
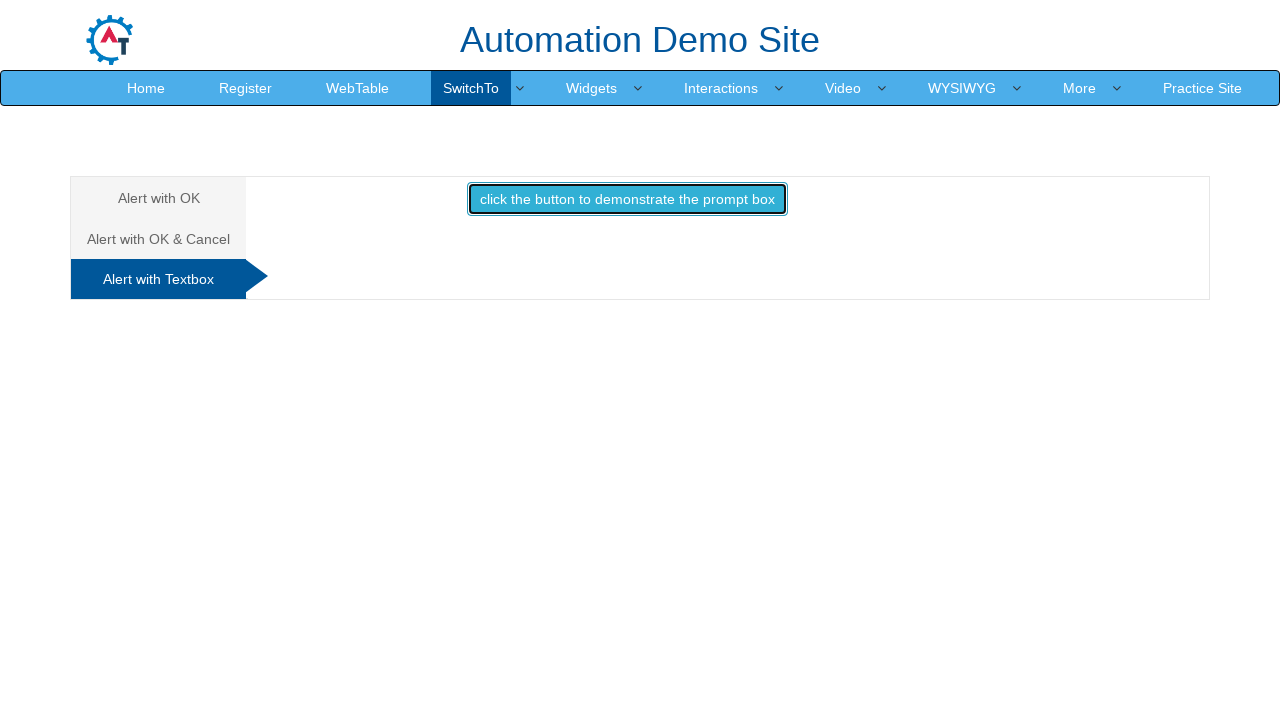

Re-clicked button to trigger the dialog at (627, 199) on button.btn.btn-info
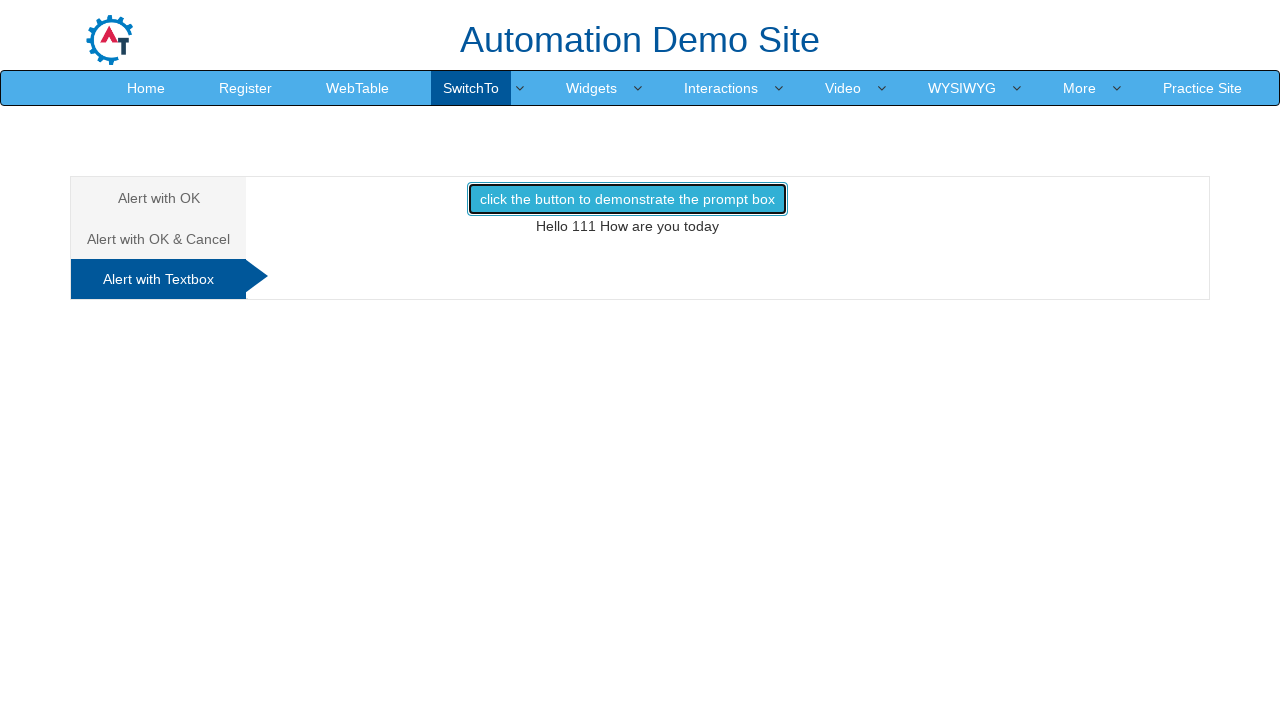

Waited for dialog to be handled
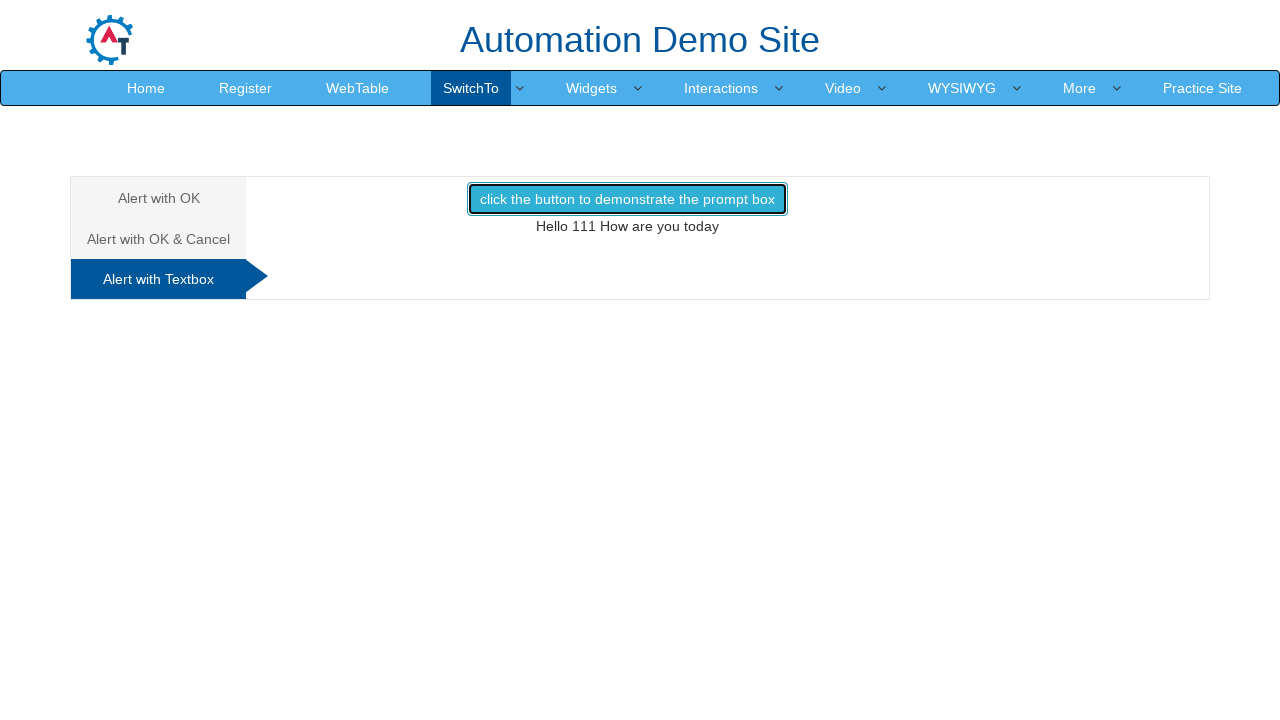

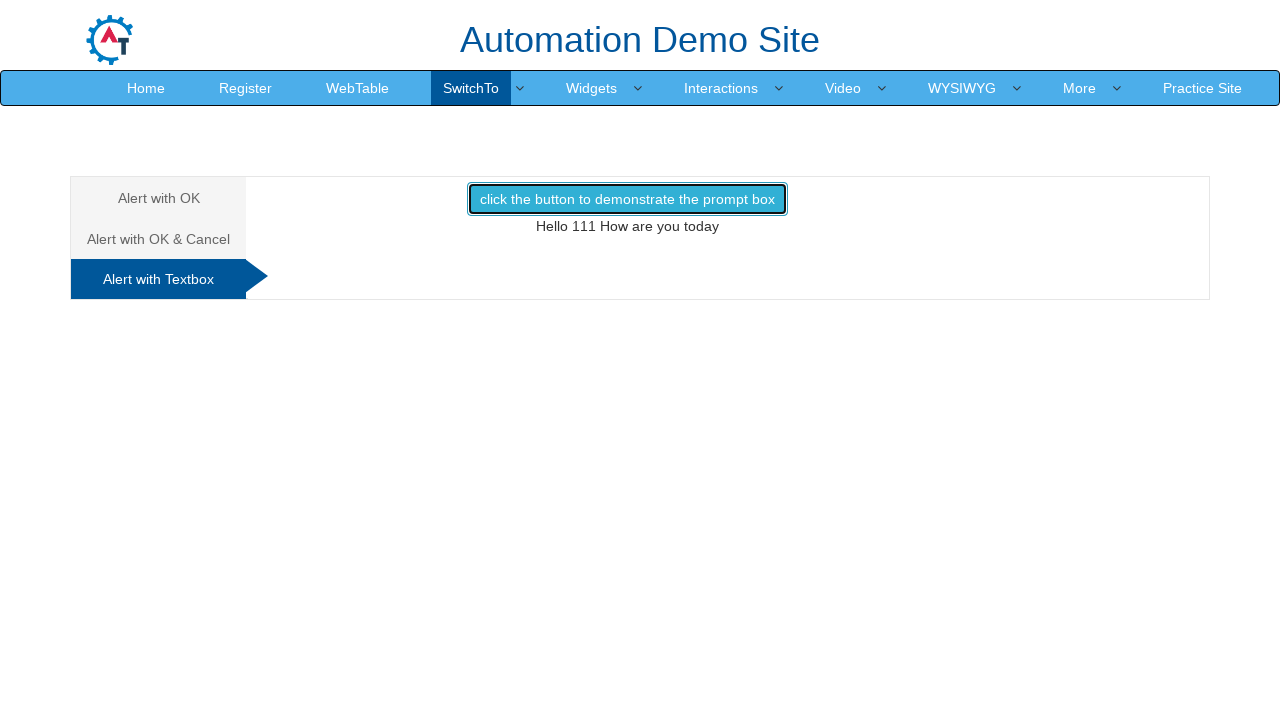